Tests file upload functionality on an Angular file upload demo page by uploading a file through the file input element

Starting URL: https://nervgh.github.io/pages/angular-file-upload/examples/simple/

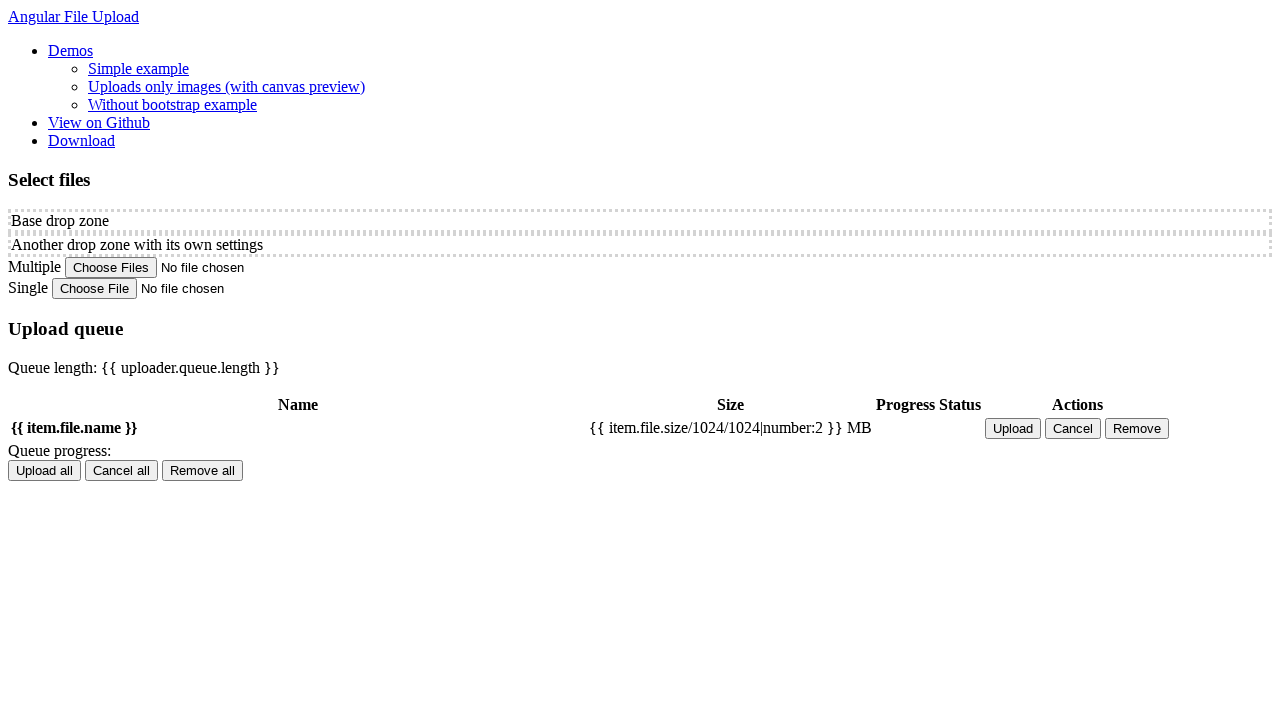

Created temporary test file for upload
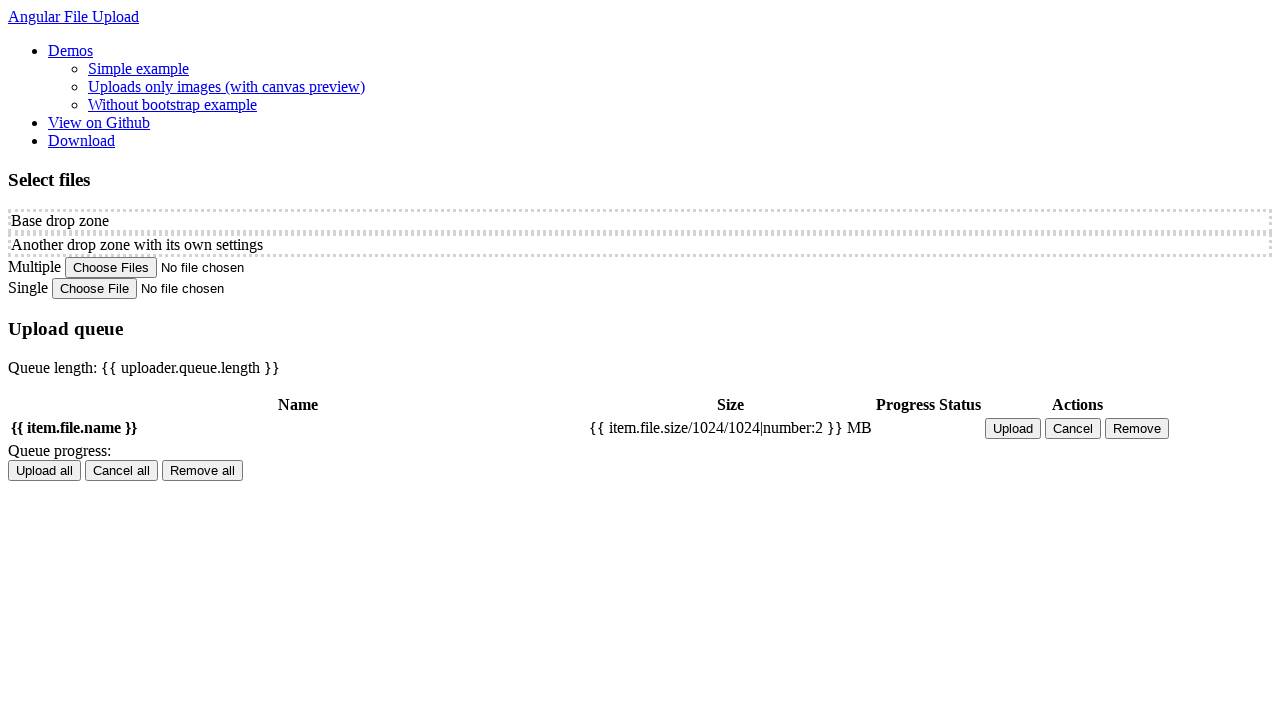

File input element became available
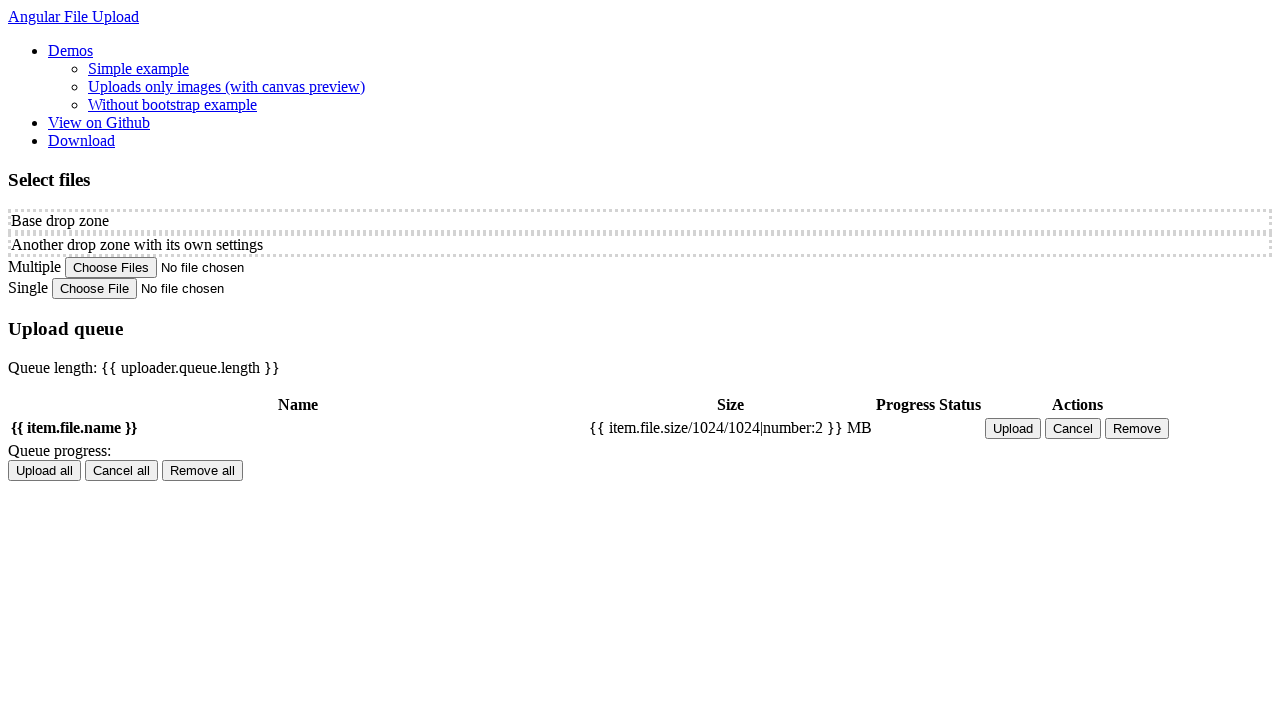

Selected and uploaded test file through file input element
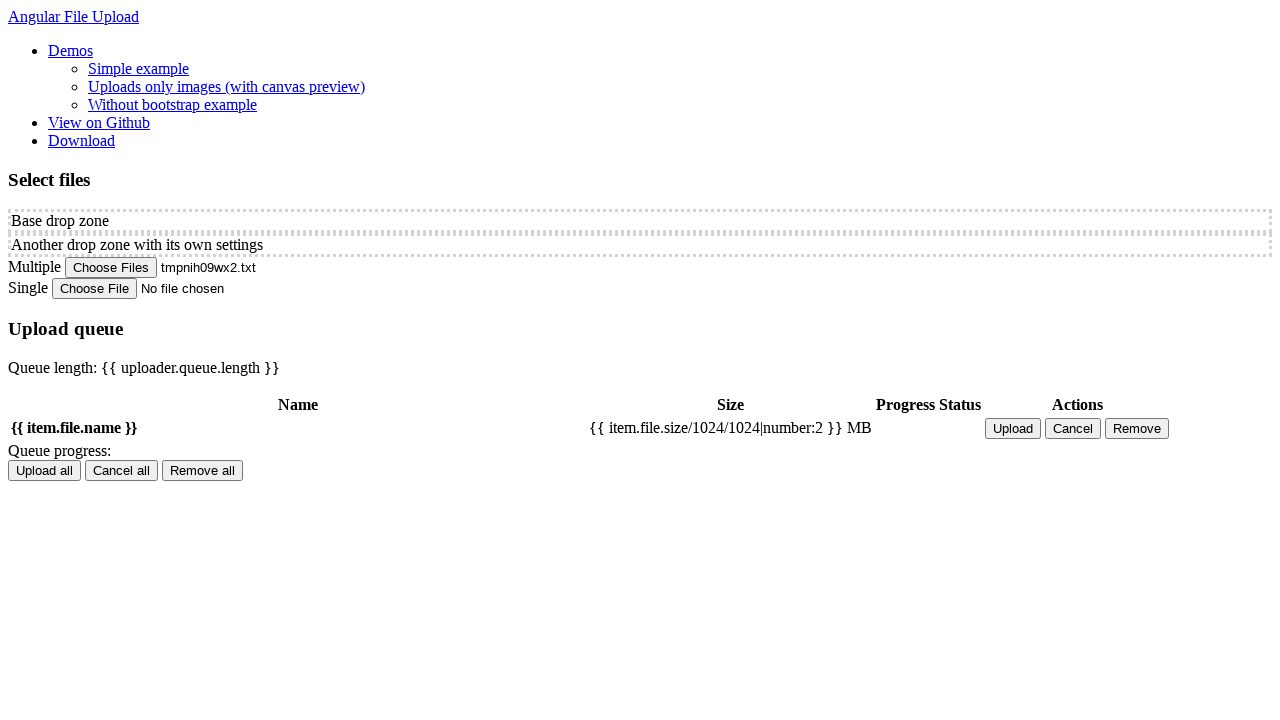

File processing completed
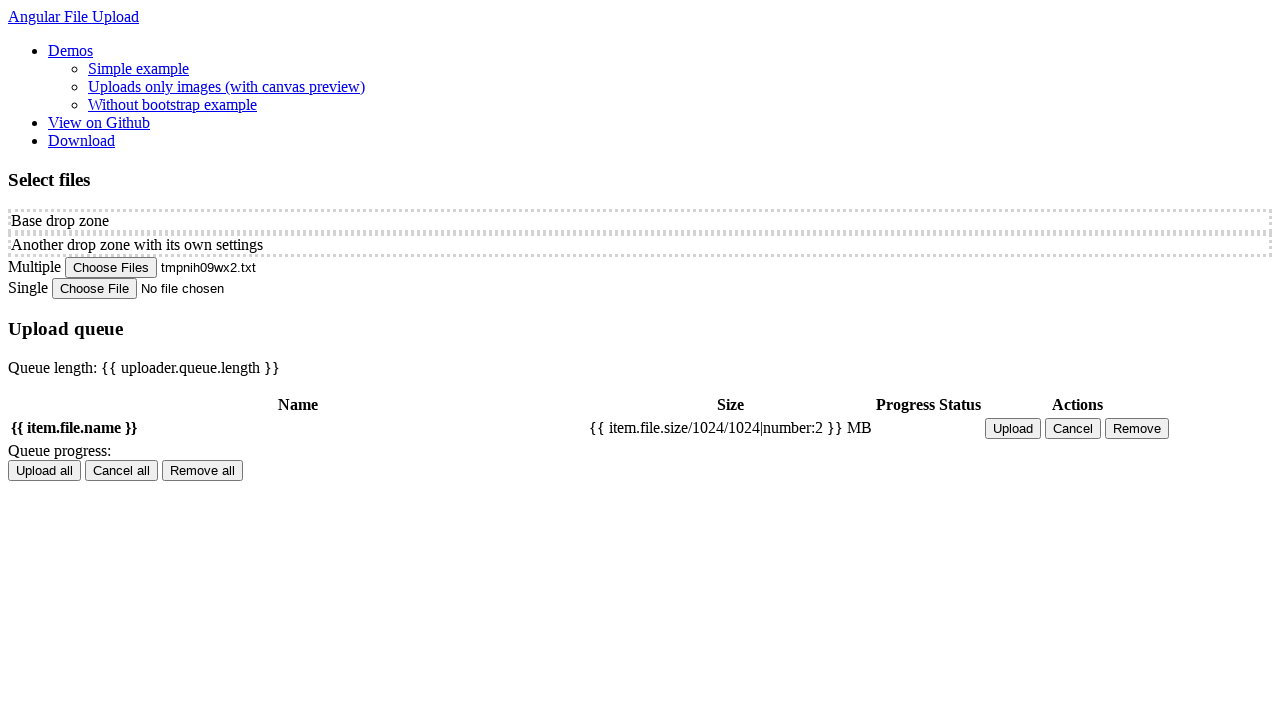

Cleaned up temporary test file
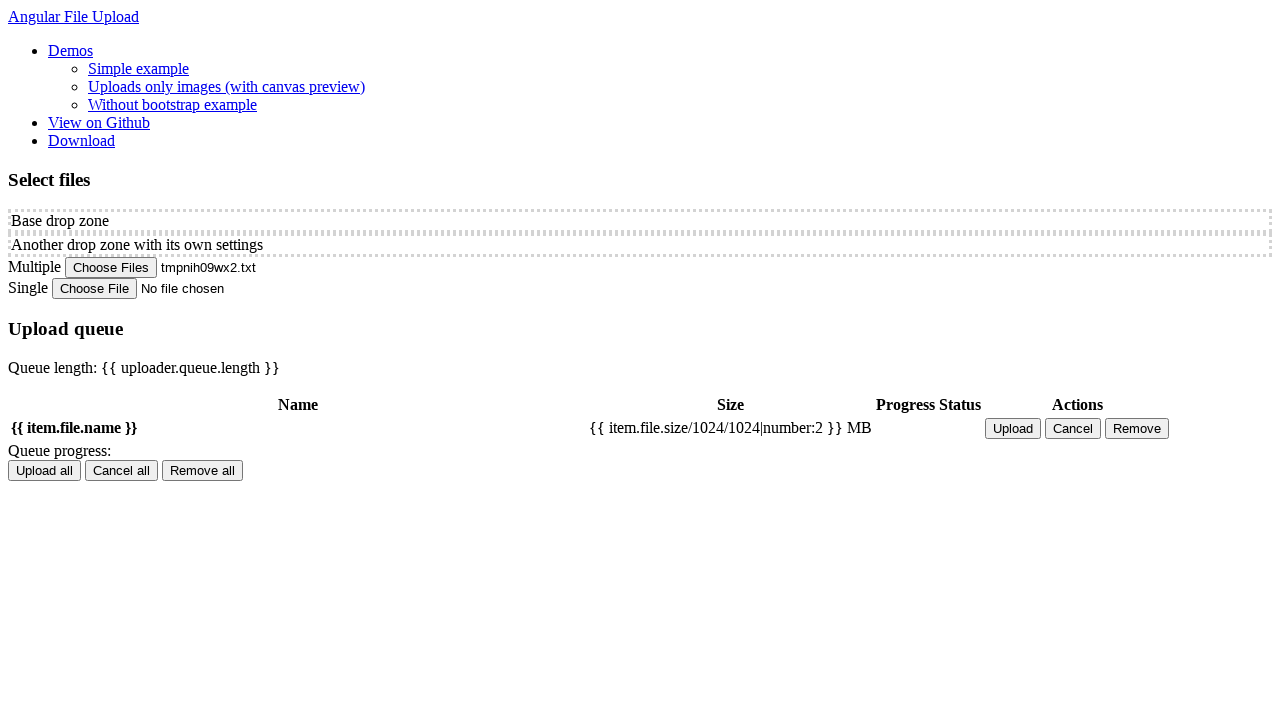

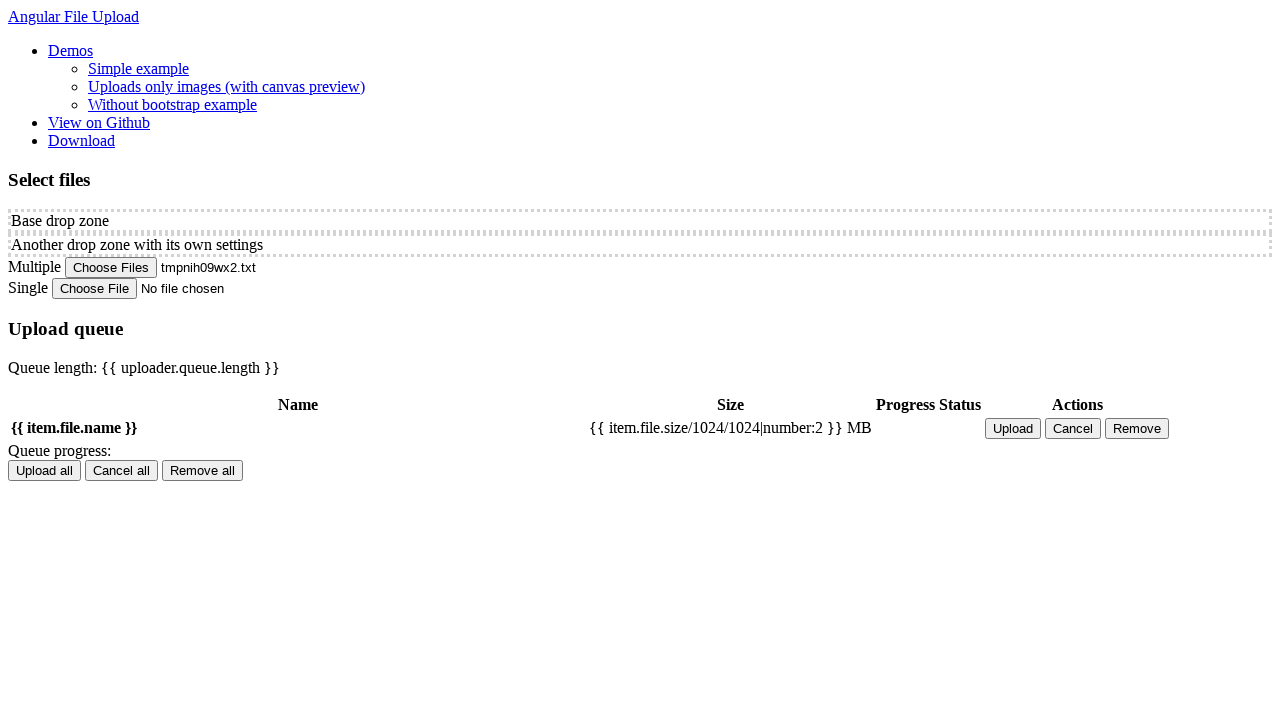